Navigates to the Automation Practice page and verifies that the courses table is present with rows and cells containing data.

Starting URL: https://rahulshettyacademy.com/AutomationPractice/

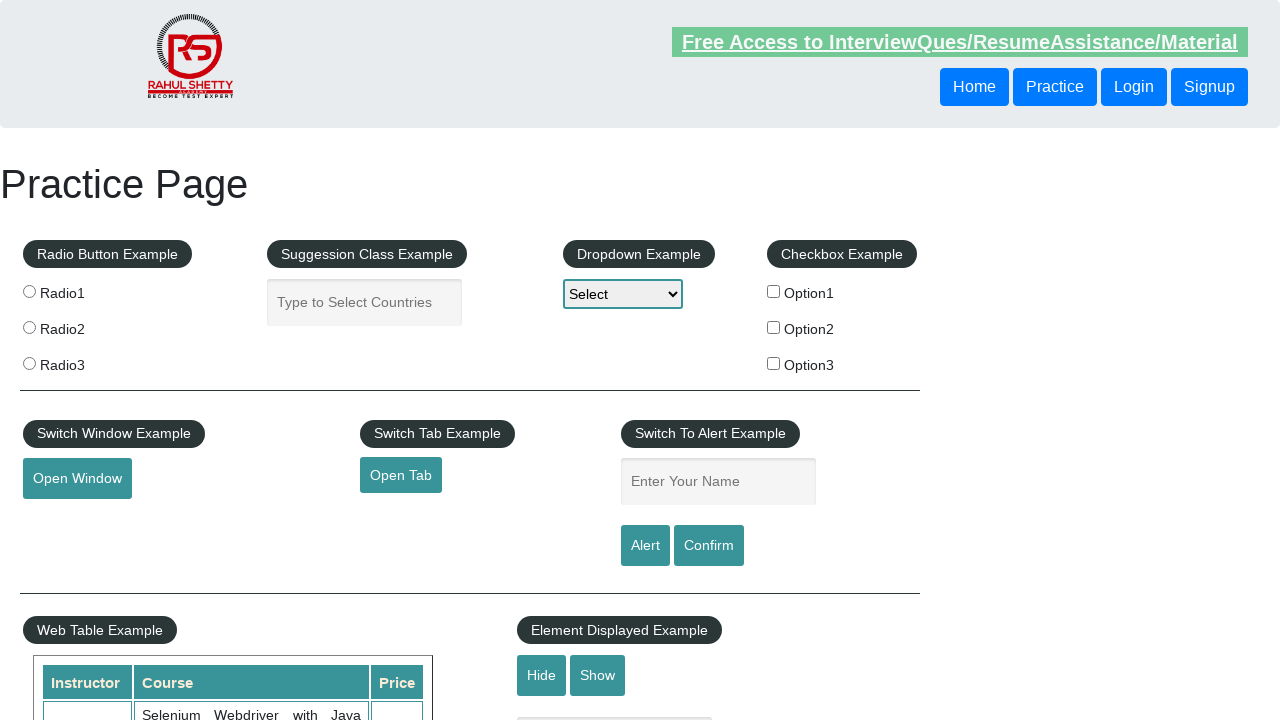

Navigated to Automation Practice page
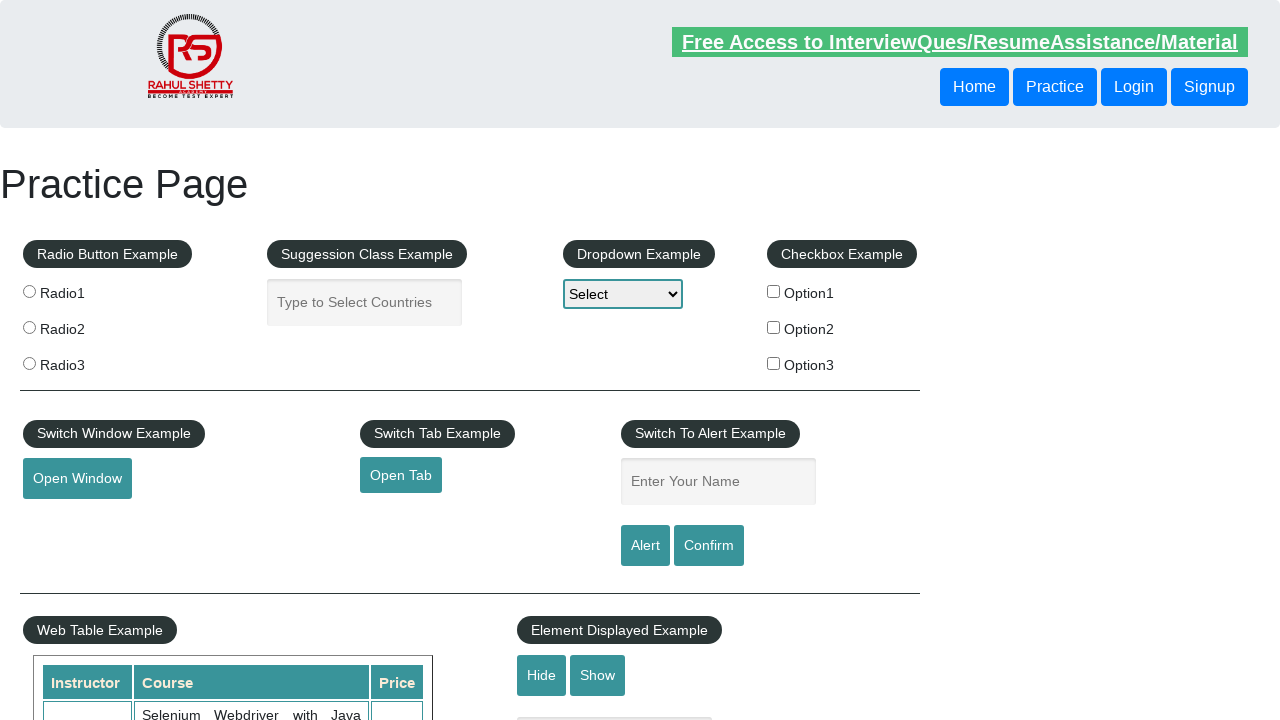

Courses table is visible
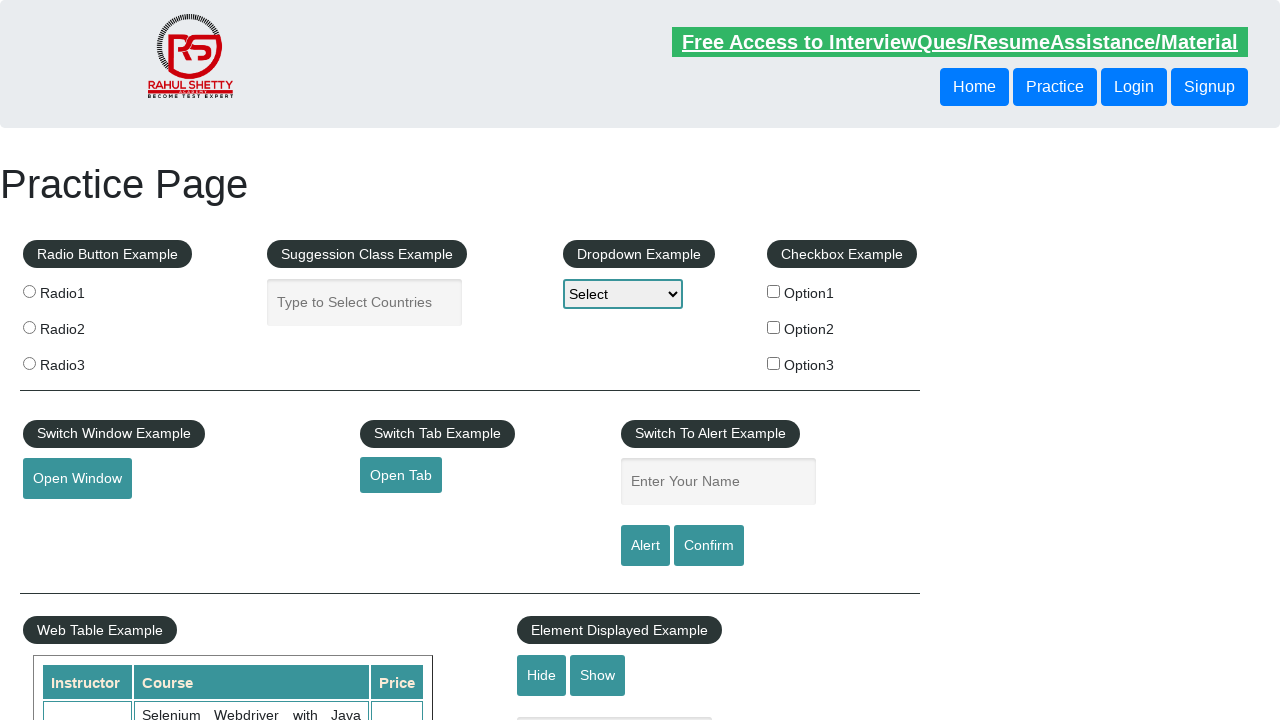

Table rows are present
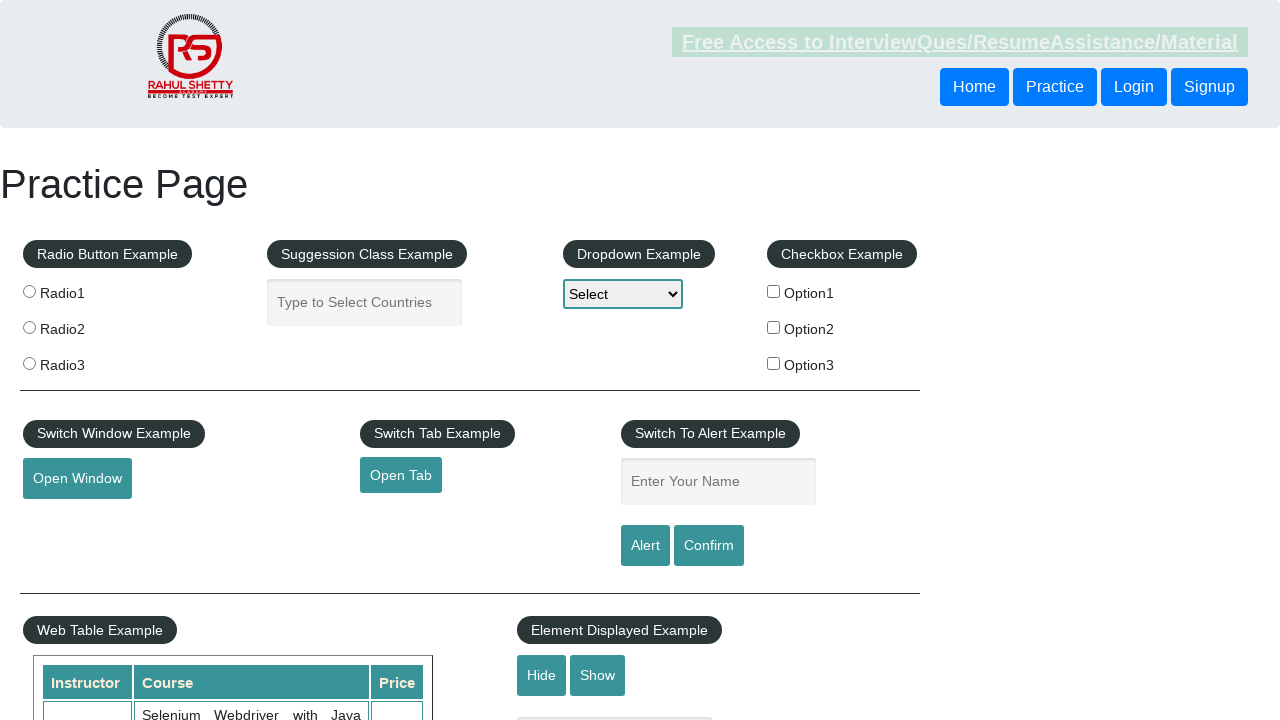

Table cells with data are present
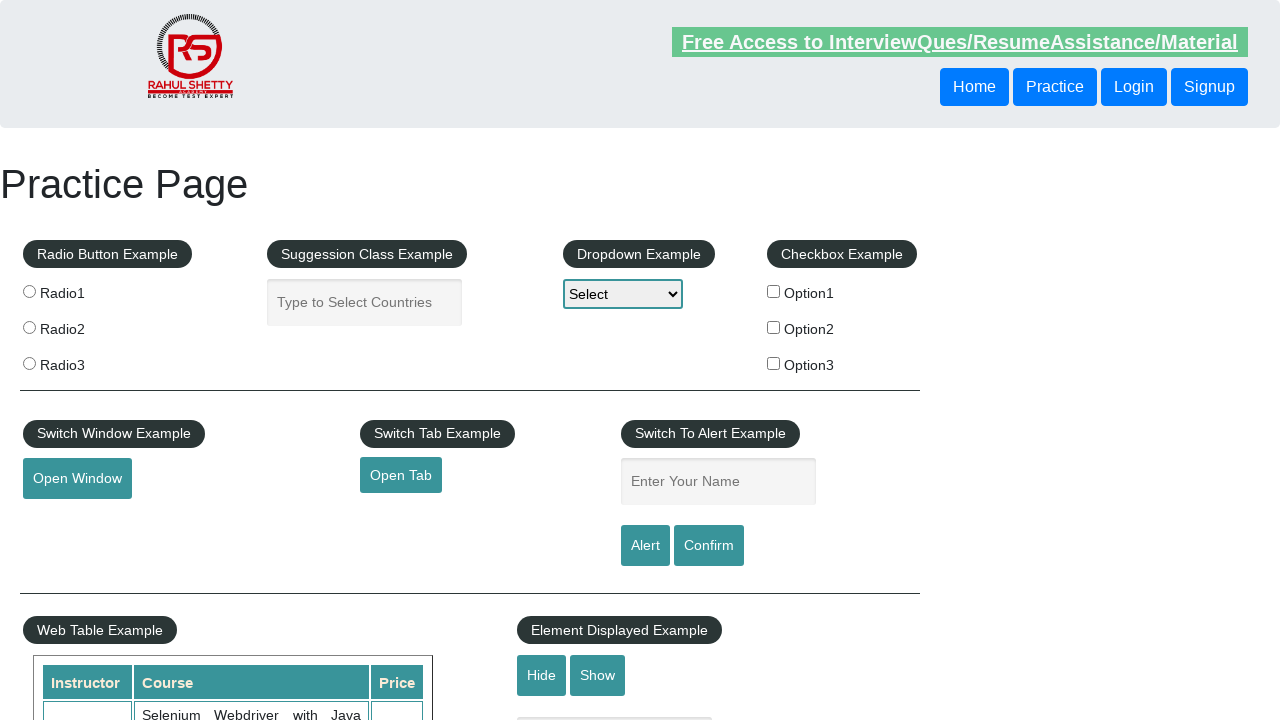

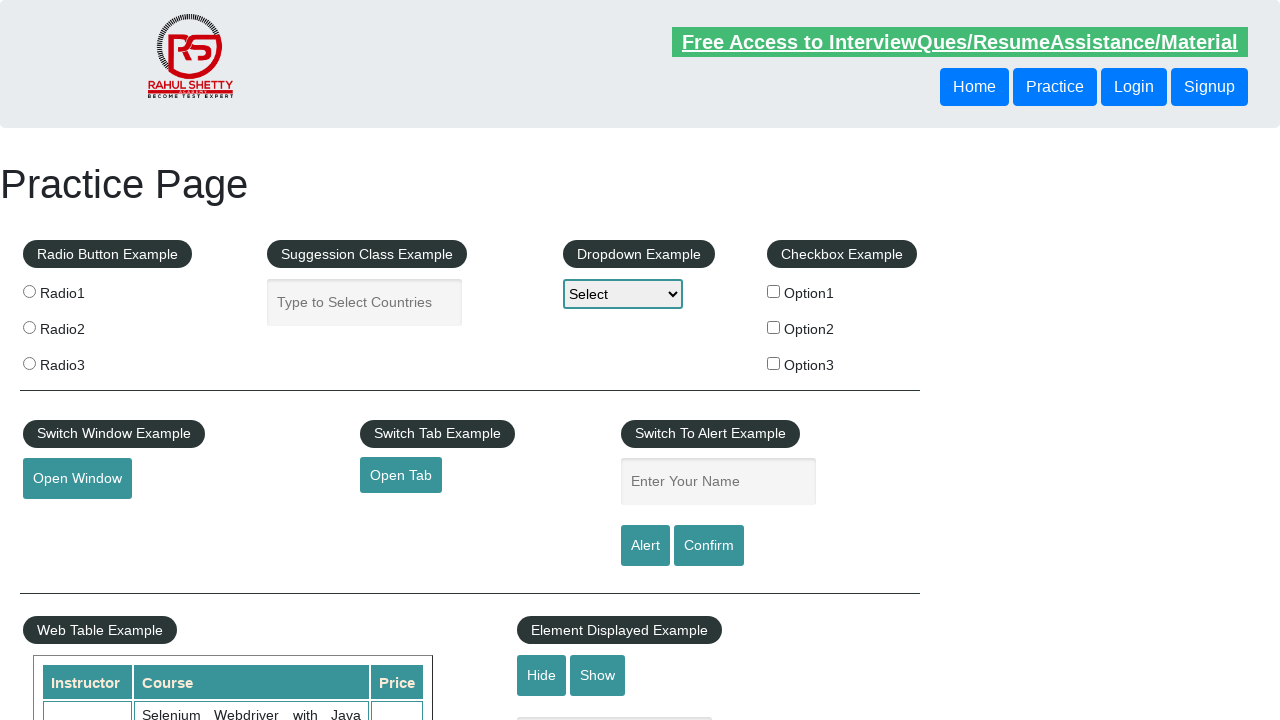